Navigates to a GitHub sponsors page and clicks "show more" buttons to load all sponsors, demonstrating pagination/infinite scroll interaction on GitHub.

Starting URL: https://github.com/sponsors/yyx990803

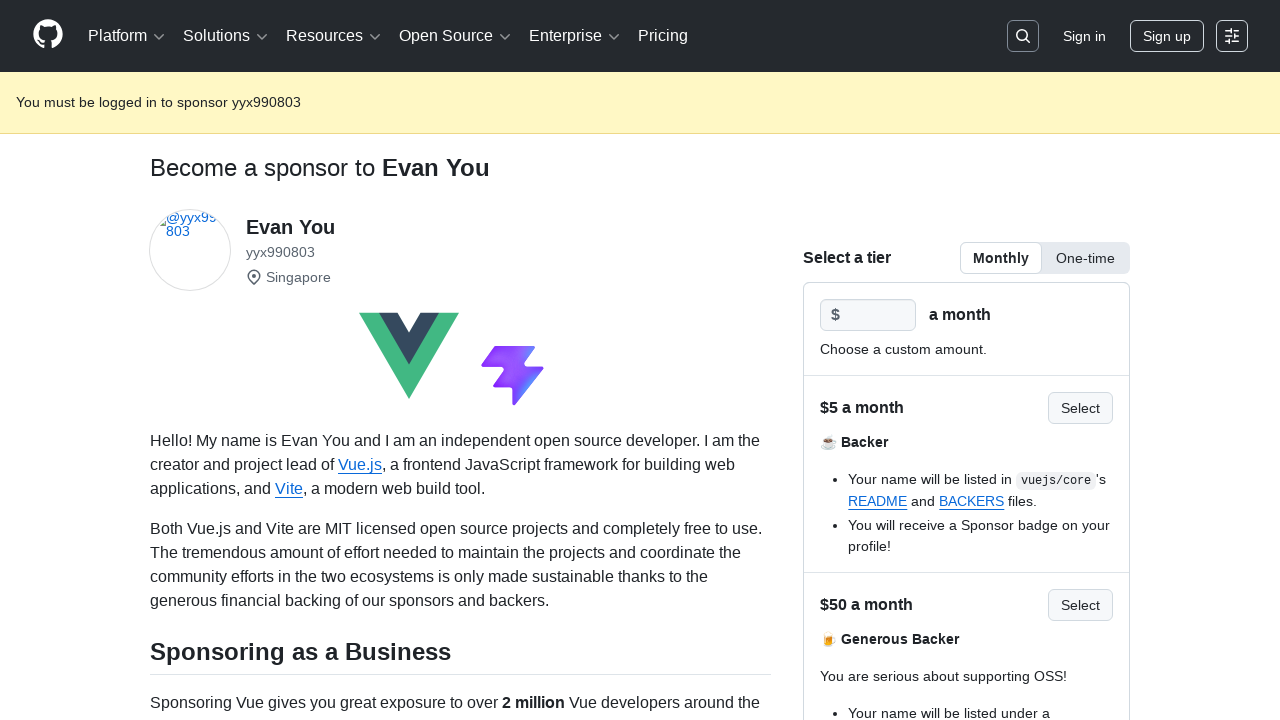

Queried for all 'show more' sponsor forms
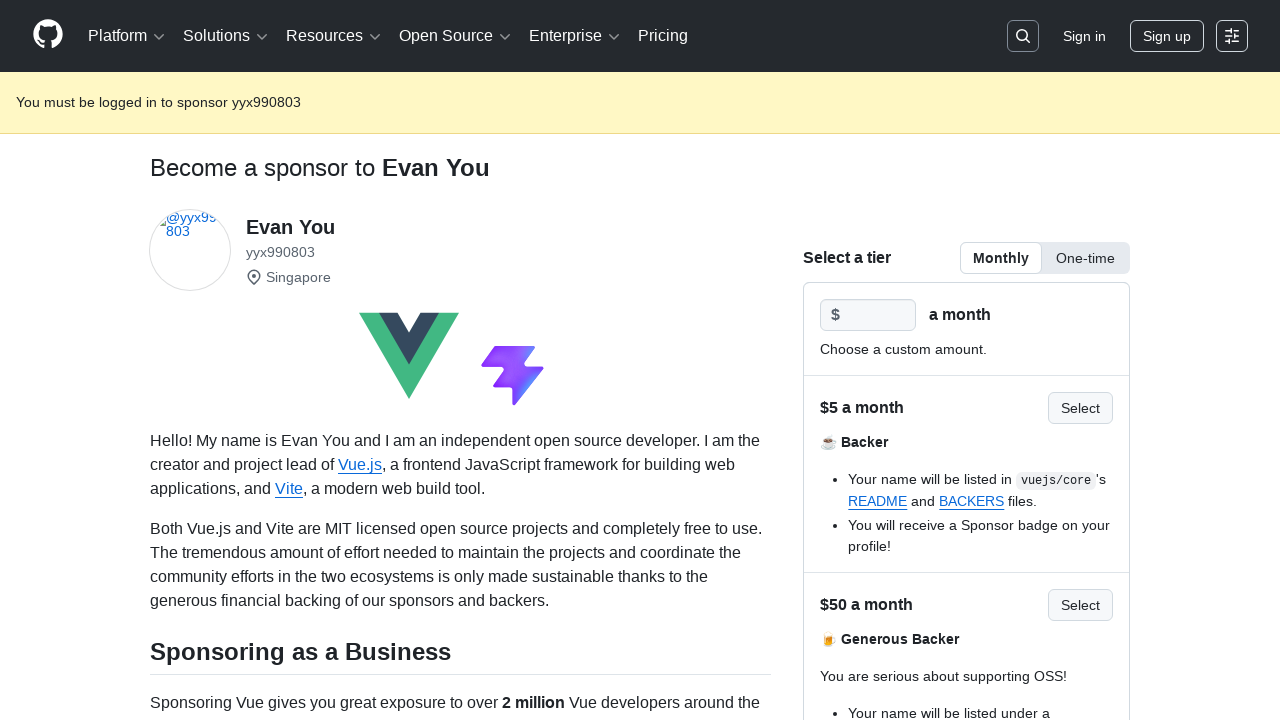

Clicked 'show more' button to load additional sponsors
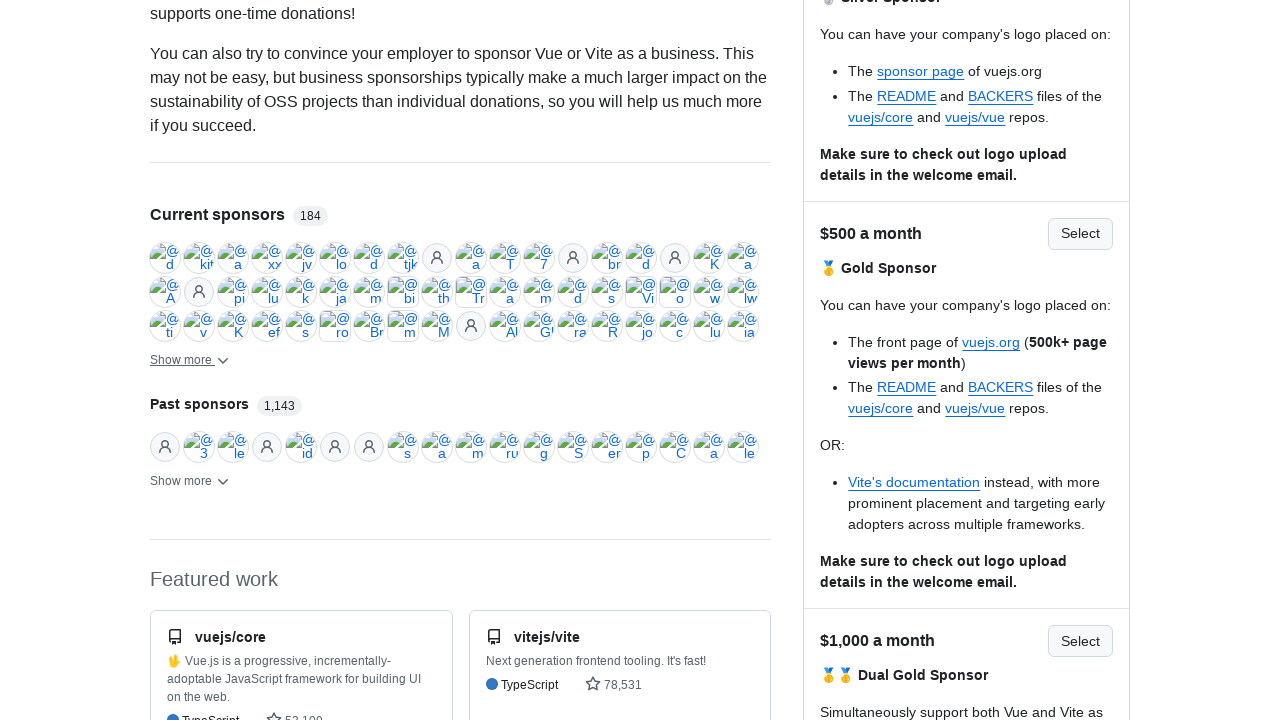

Waited 500ms for sponsors to load
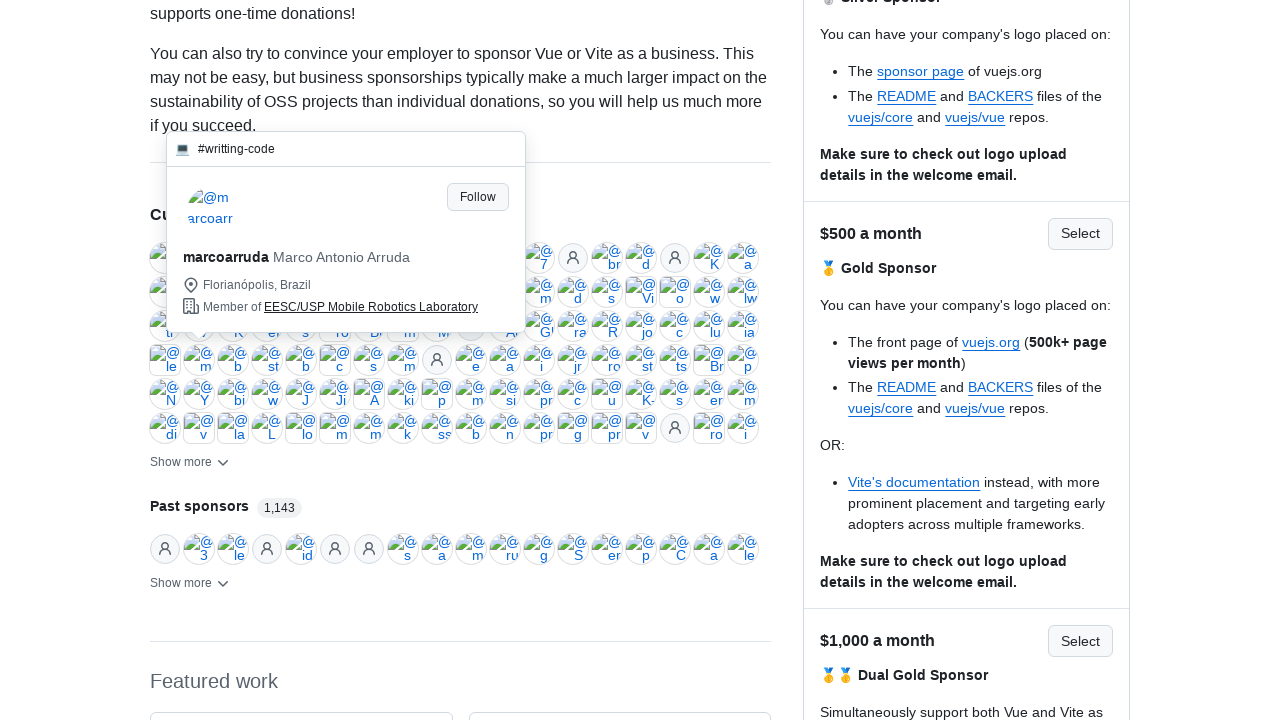

Queried for all 'show more' sponsor forms
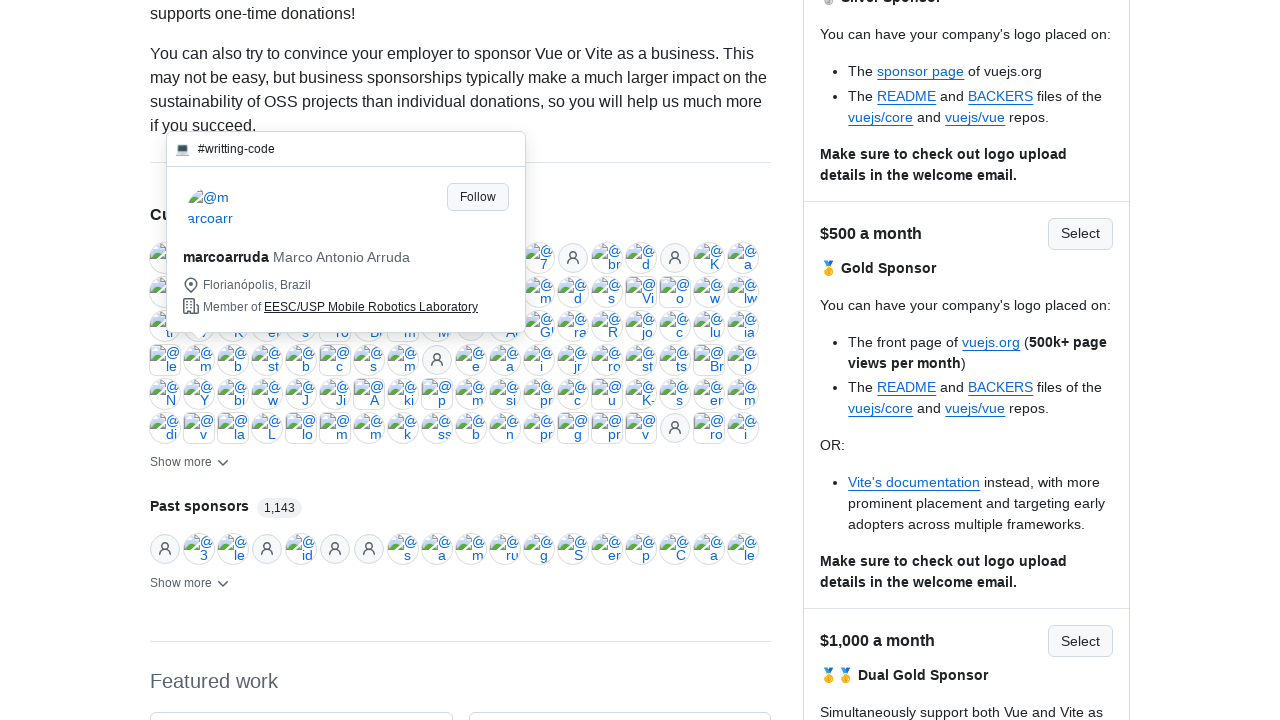

Clicked 'show more' button to load additional sponsors
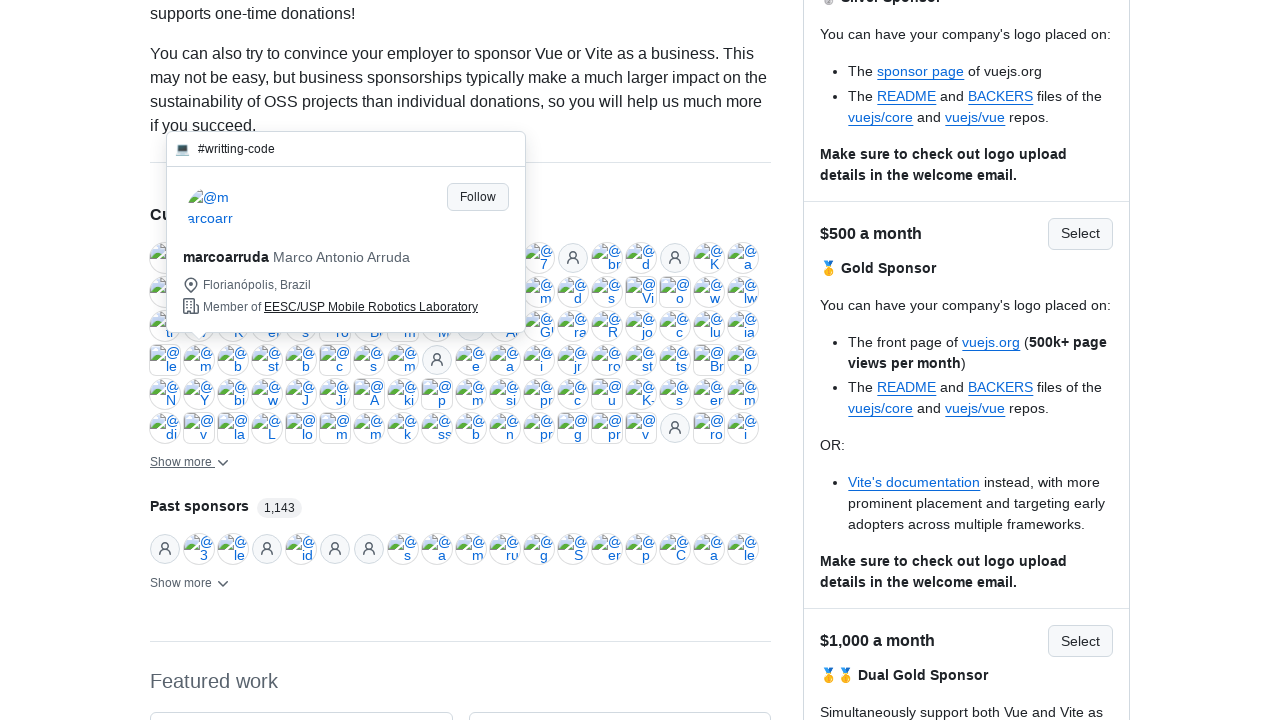

Waited 500ms for sponsors to load
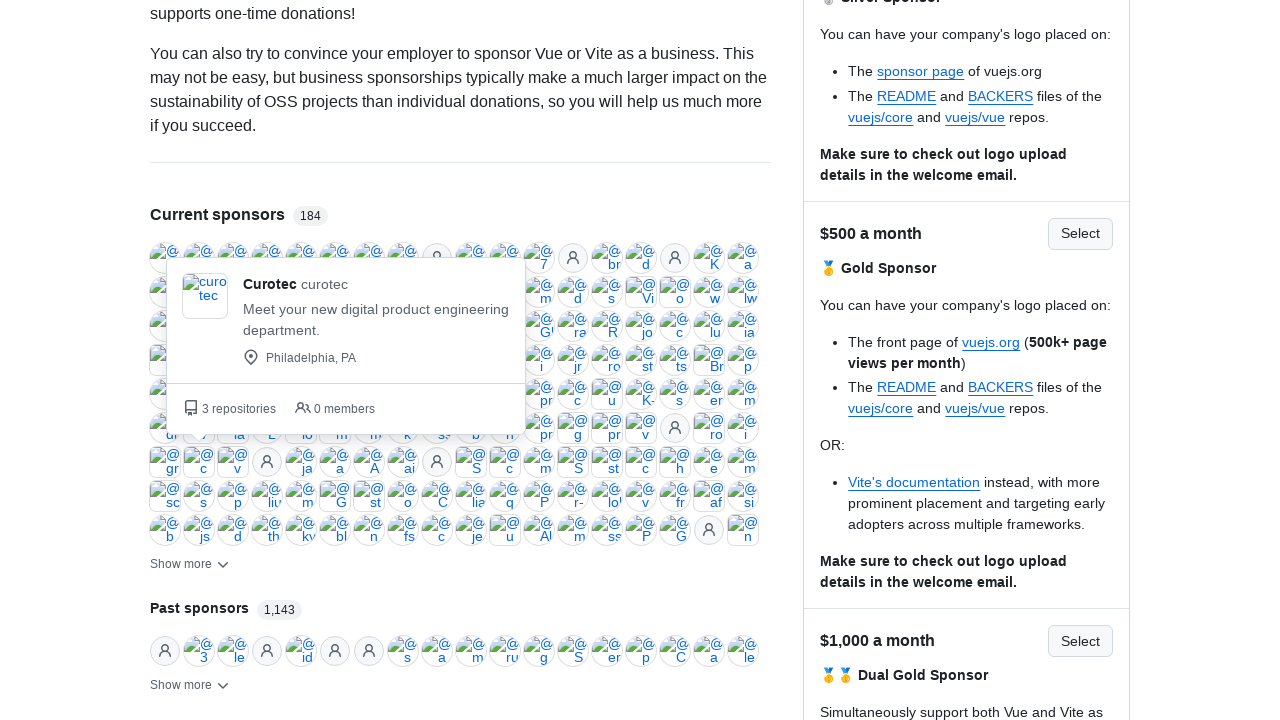

Queried for all 'show more' sponsor forms
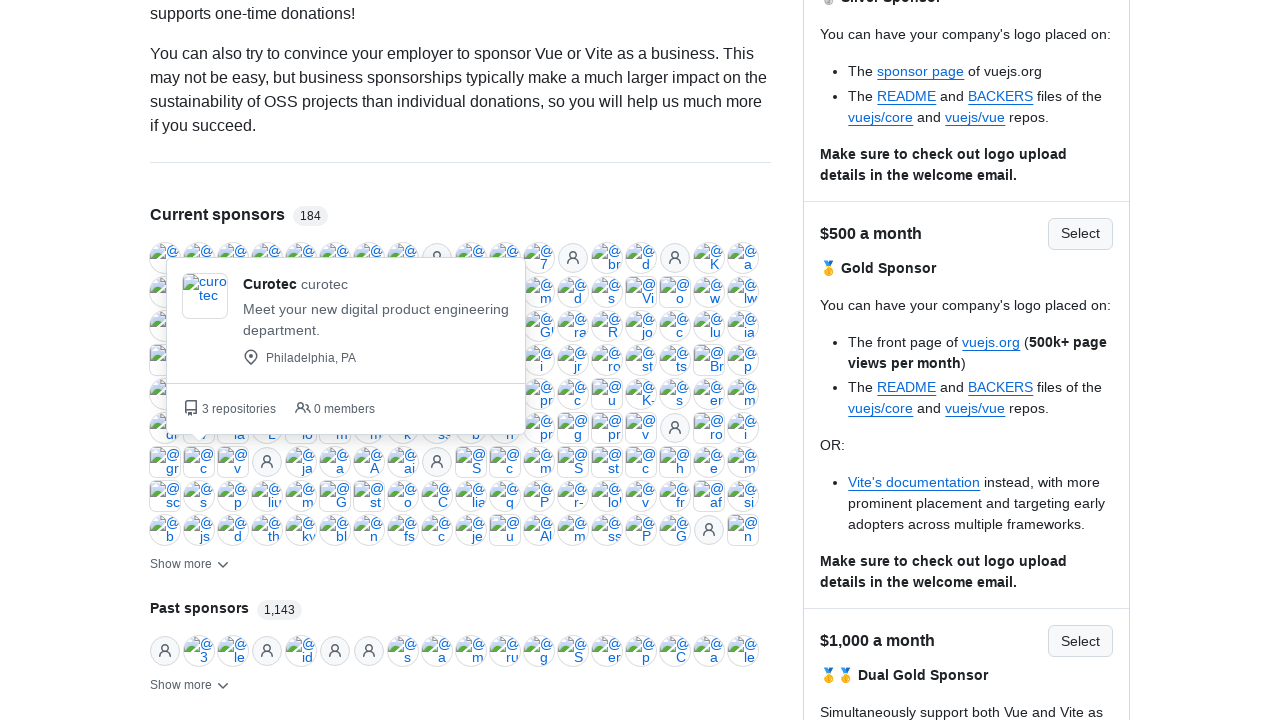

Clicked 'show more' button to load additional sponsors
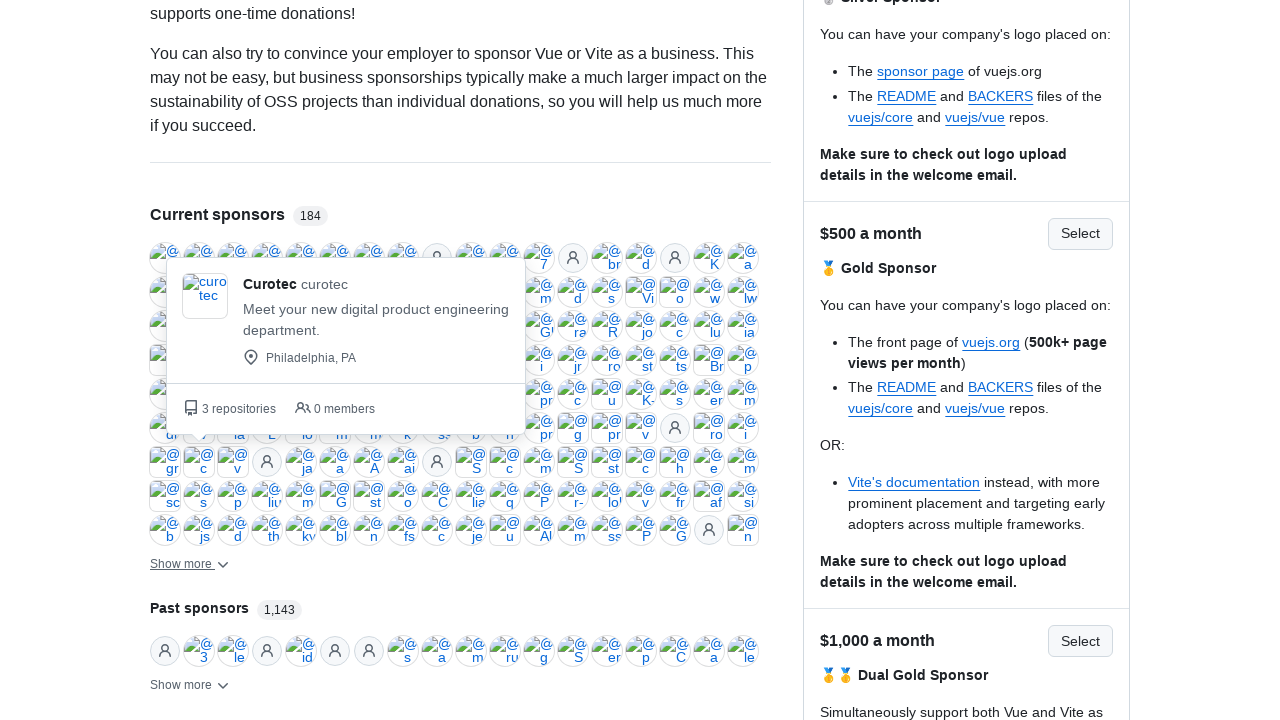

Waited 500ms for sponsors to load
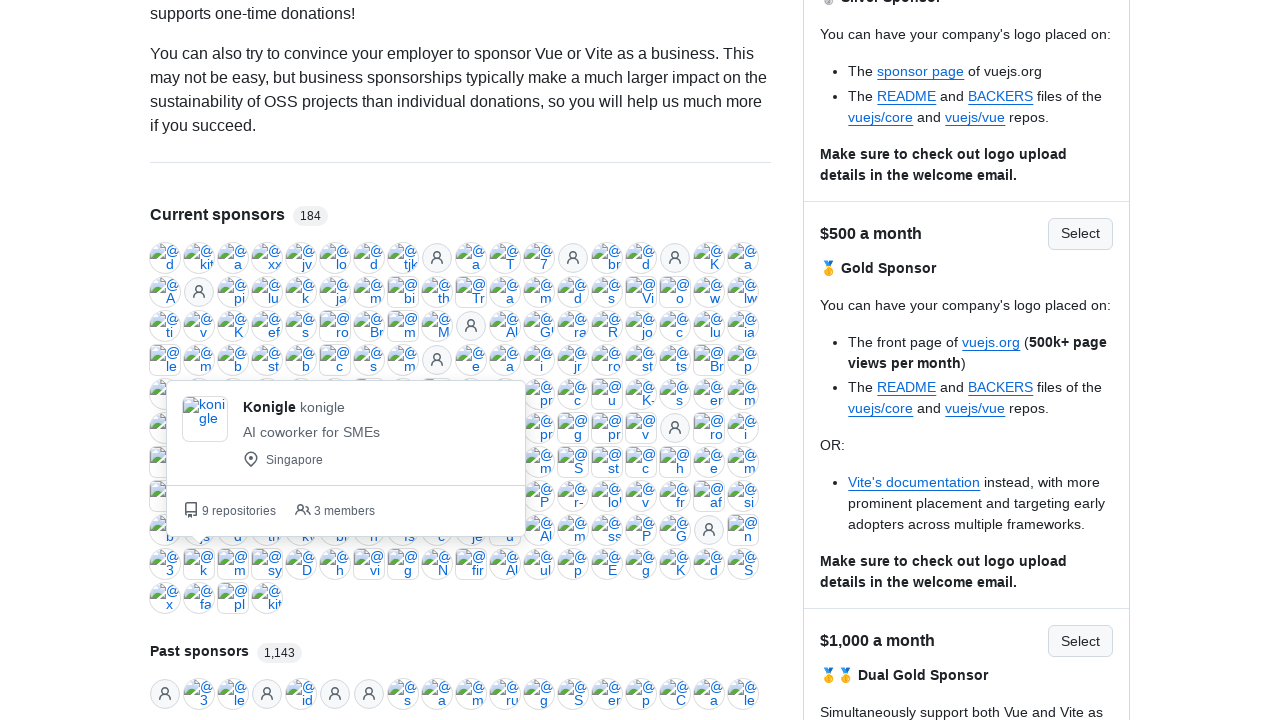

Queried for all 'show more' sponsor forms
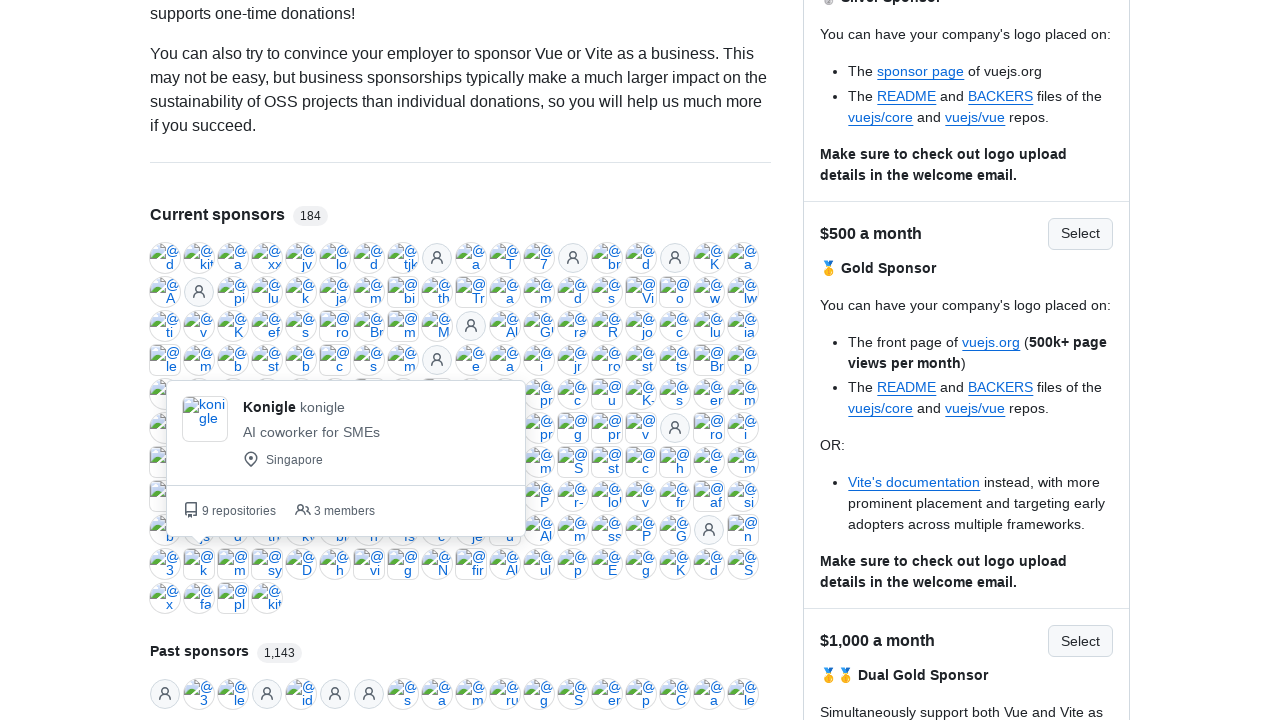

Sponsors section loaded completely
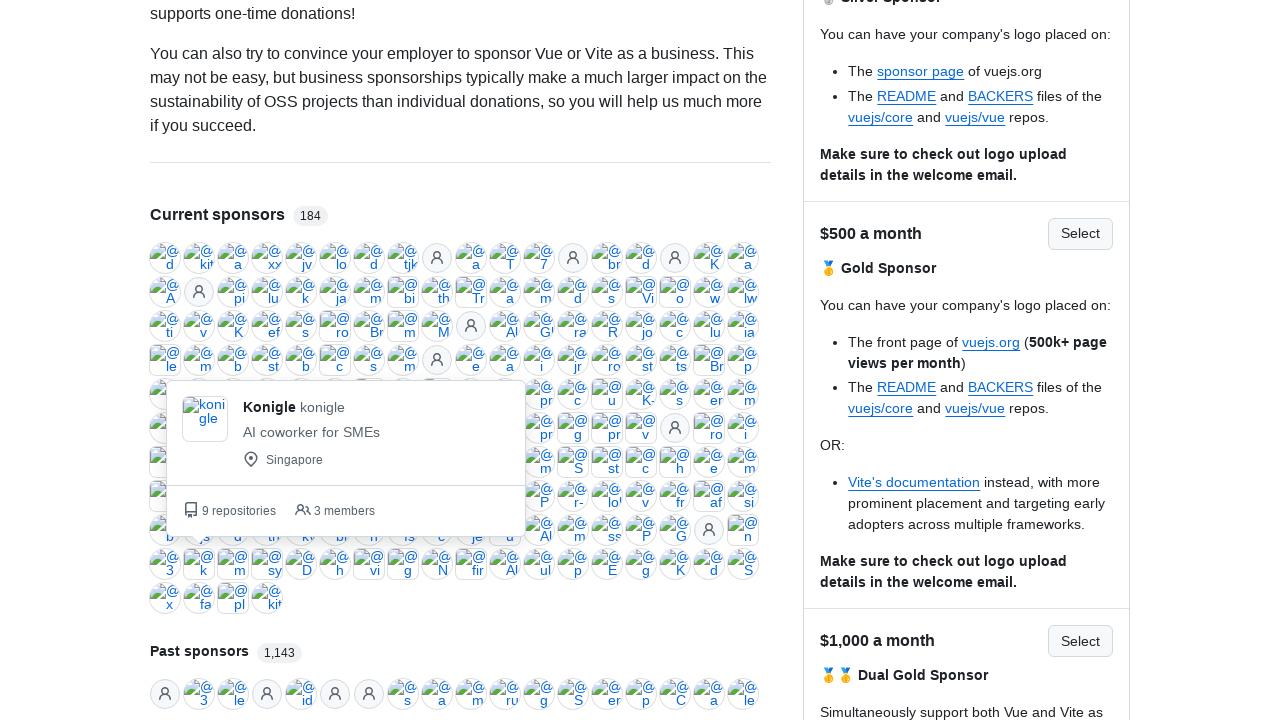

Sponsor counter element is visible
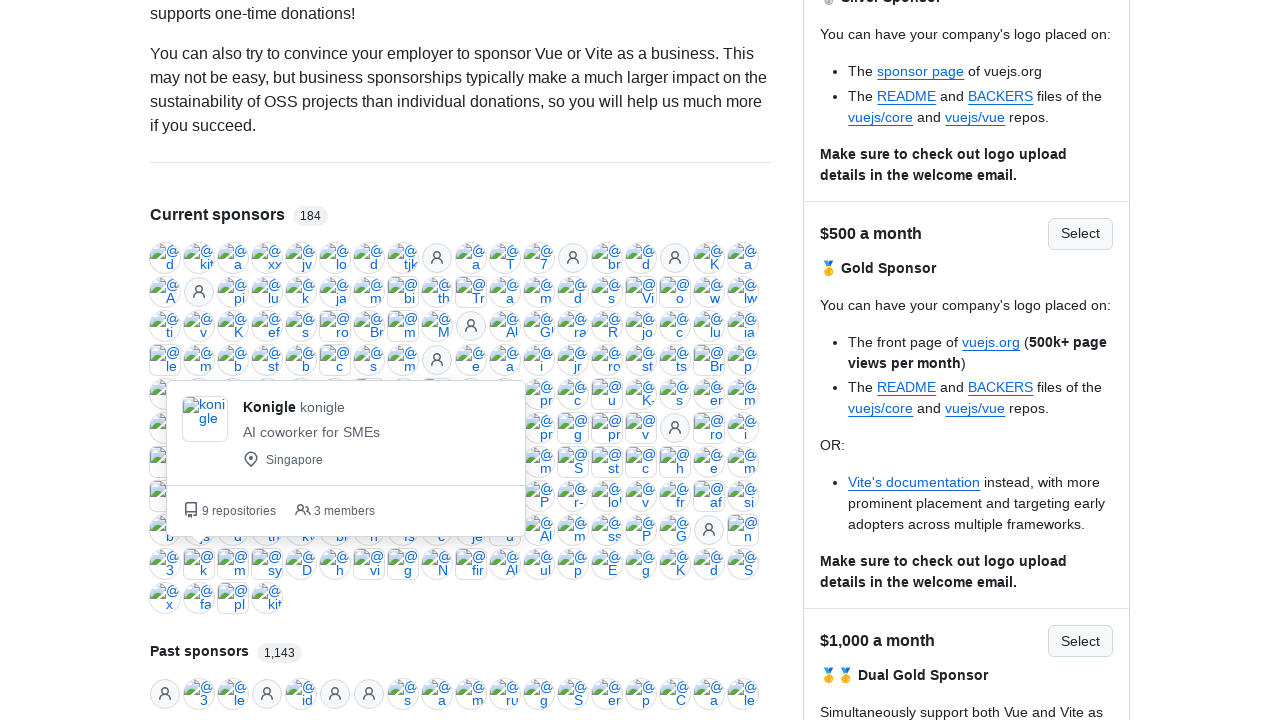

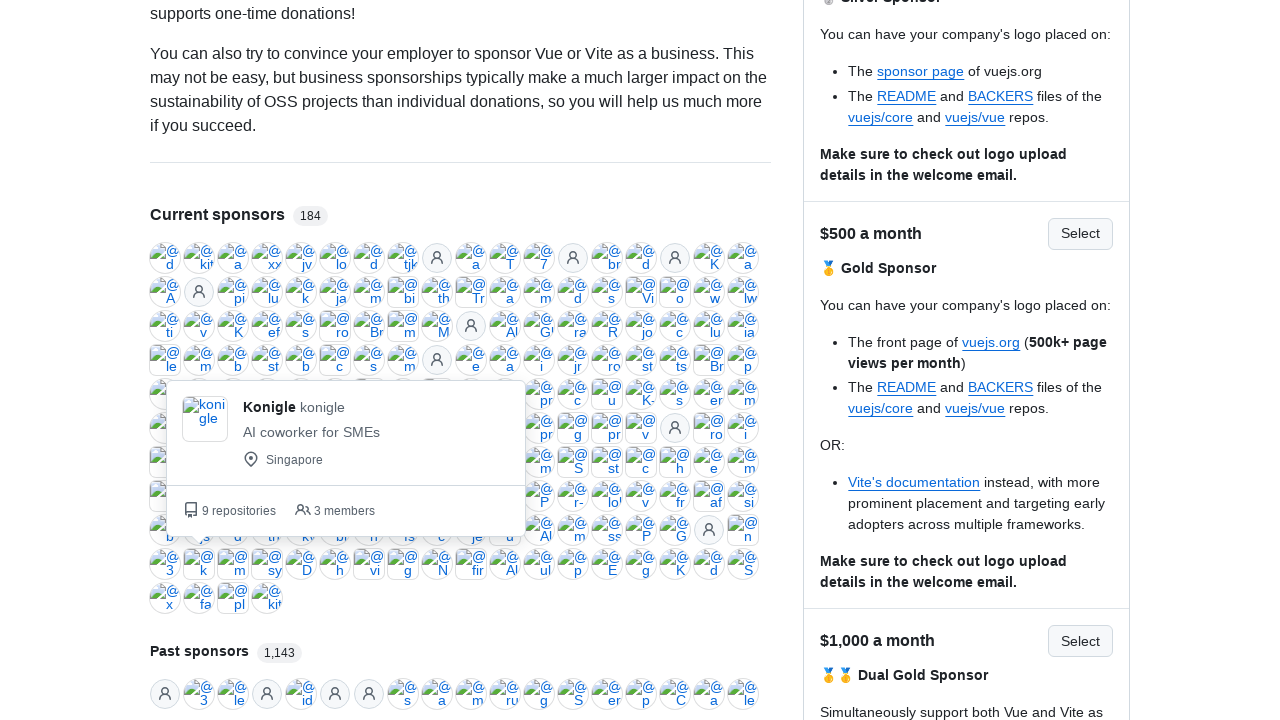